Simple browser launch test that navigates to the OpenTaps application main page and verifies it loads successfully by maximizing the browser window.

Starting URL: http://leaftaps.com/opentaps/control/main

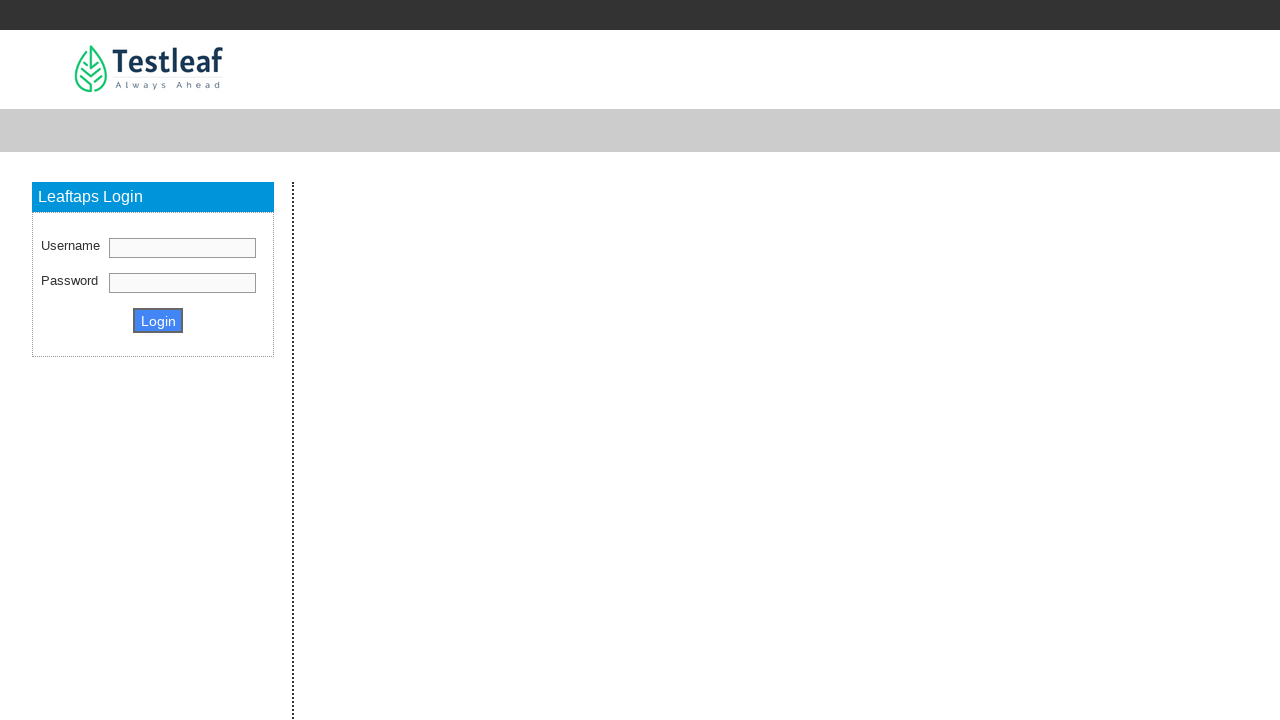

Set viewport size to 1920x1080 to maximize browser window
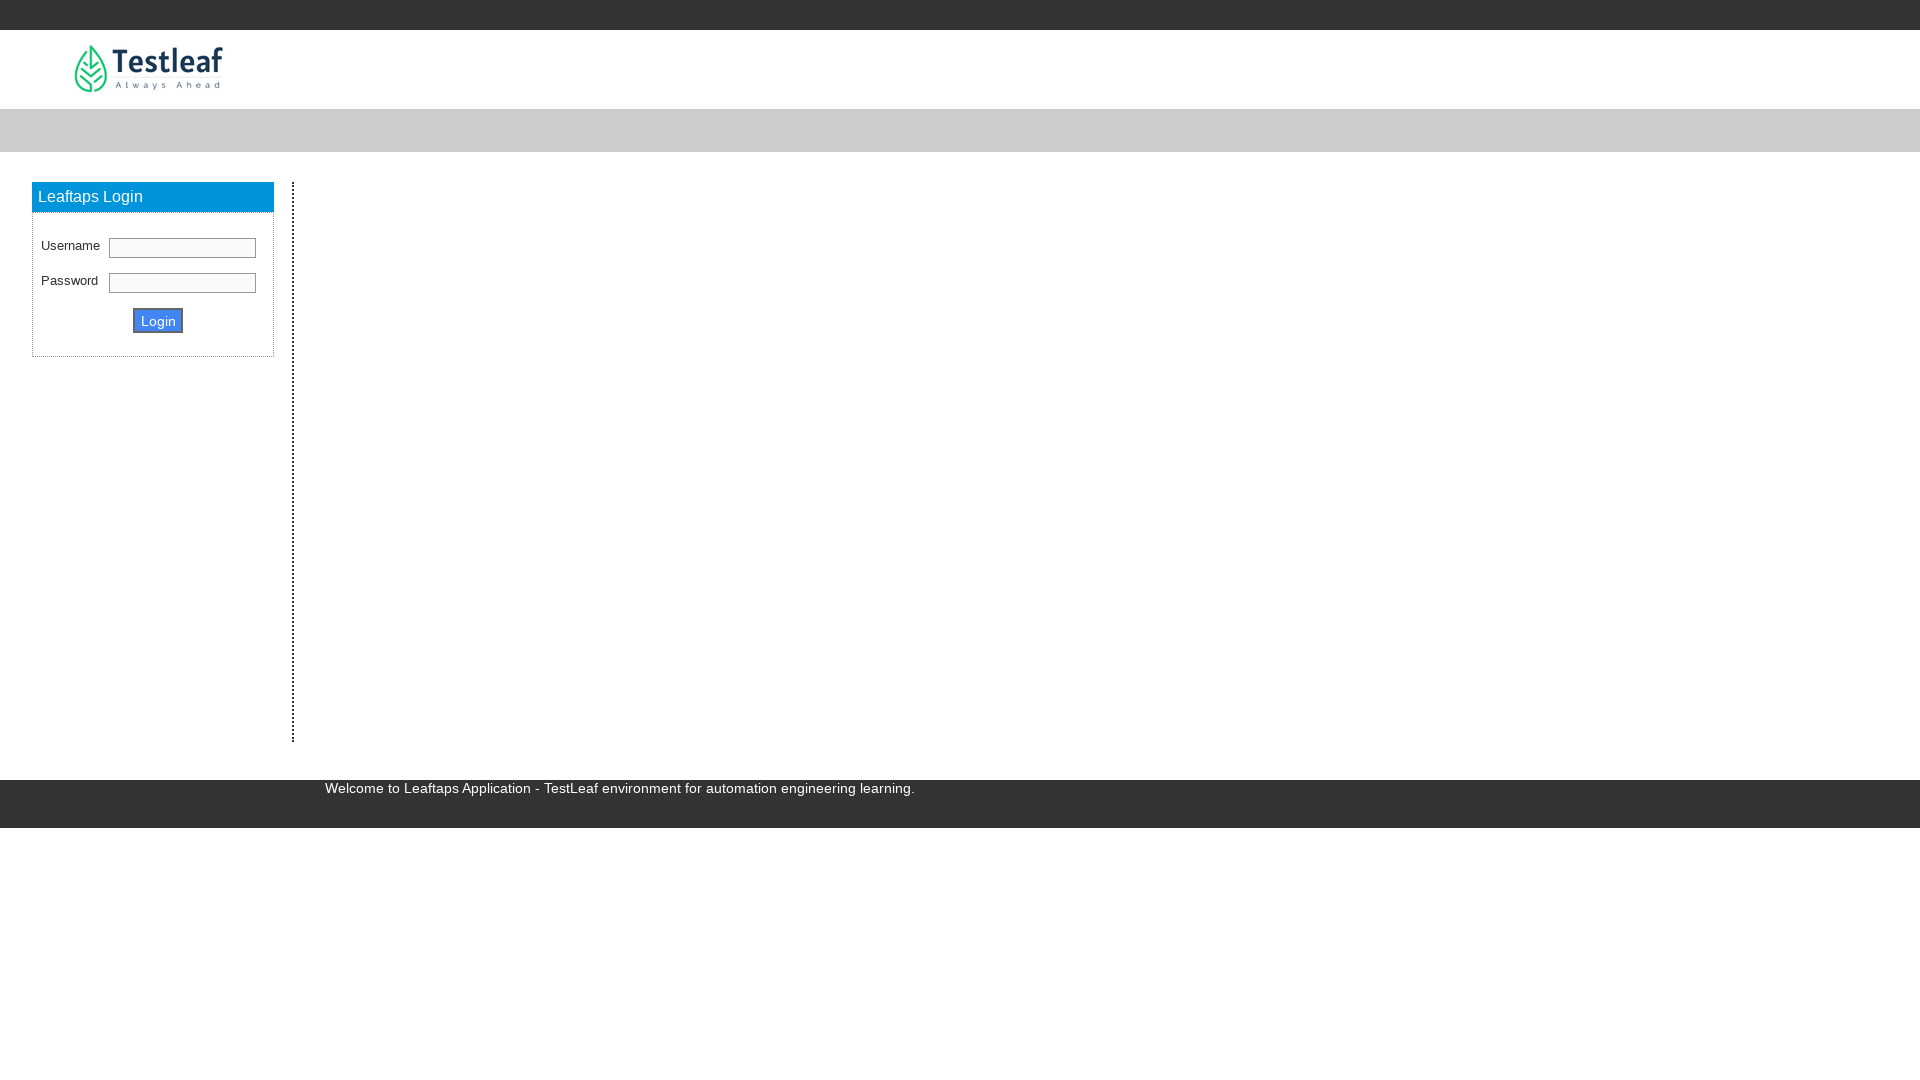

Waited for page to reach networkidle state - OpenTaps main page loaded successfully
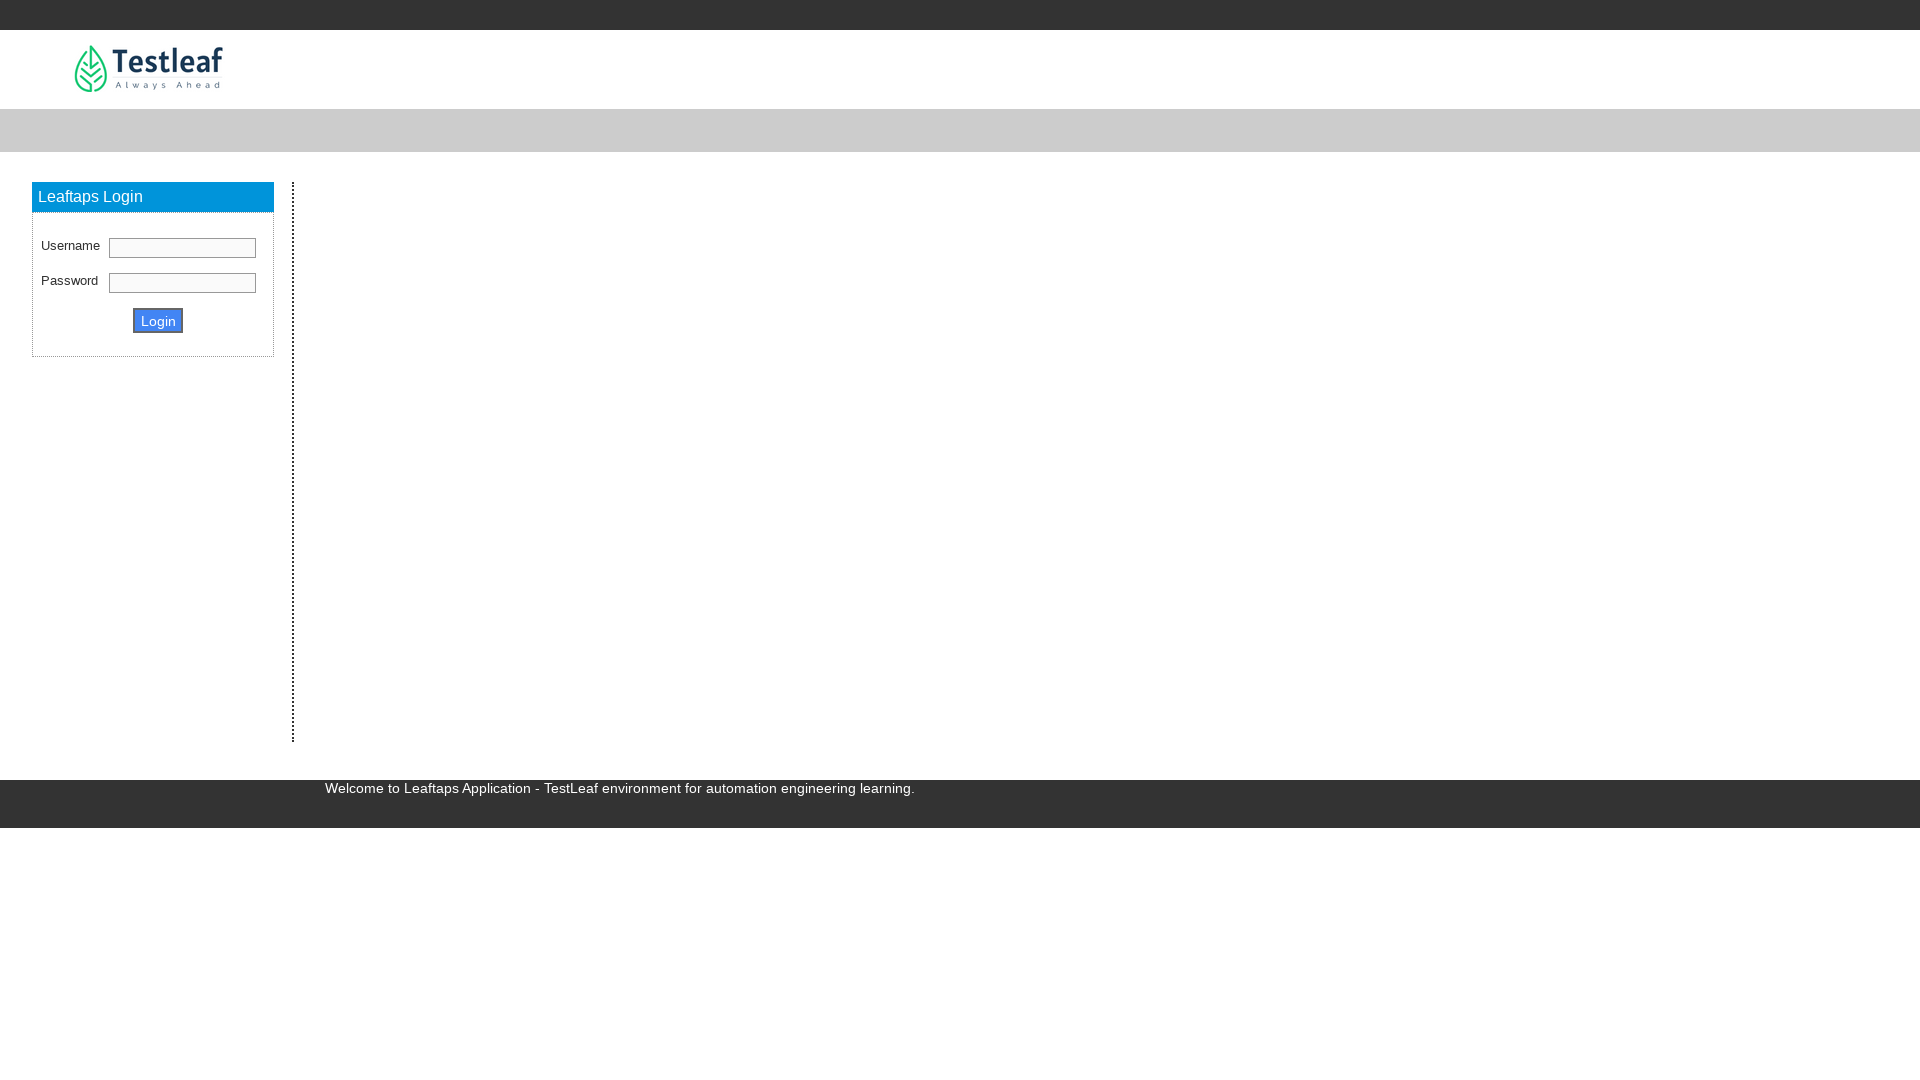

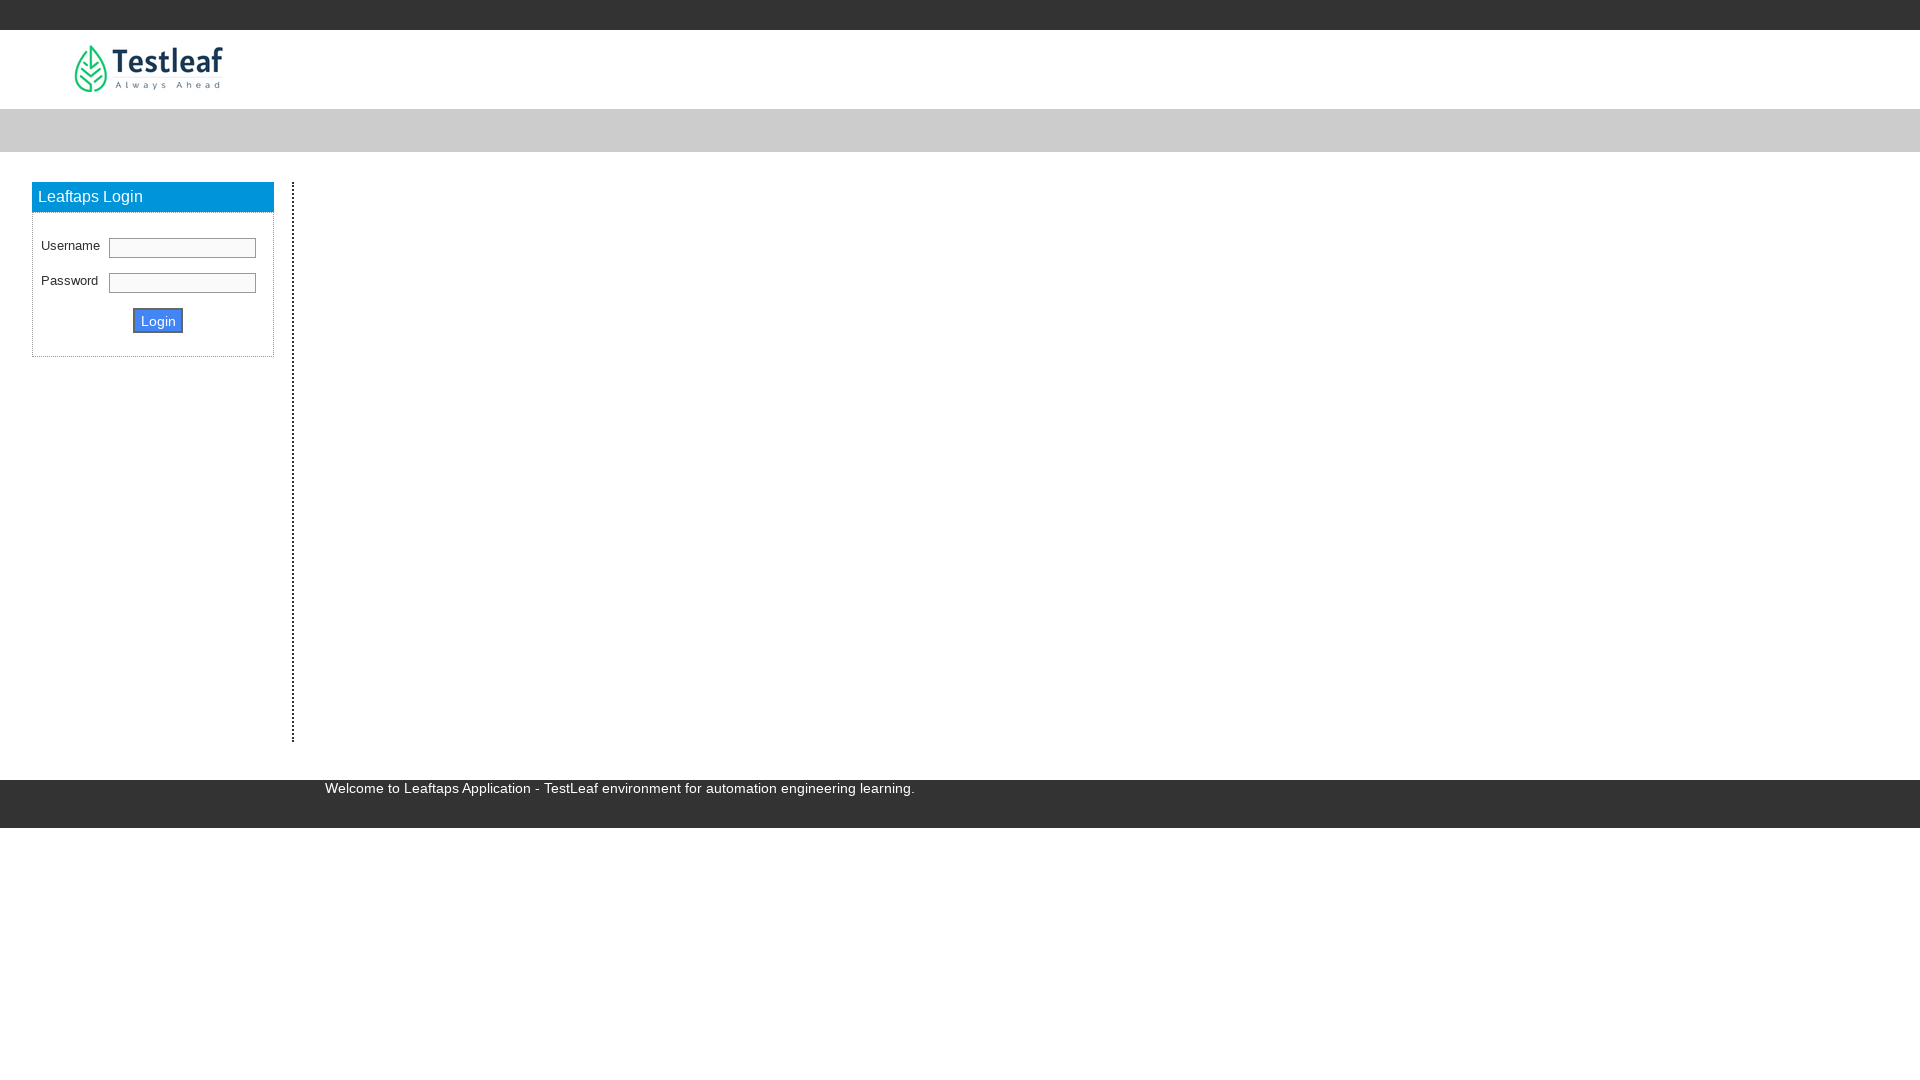